Tests shift+click functionality by clicking a link with the Shift modifier key pressed

Starting URL: https://the-internet.herokuapp.com/shifting_content

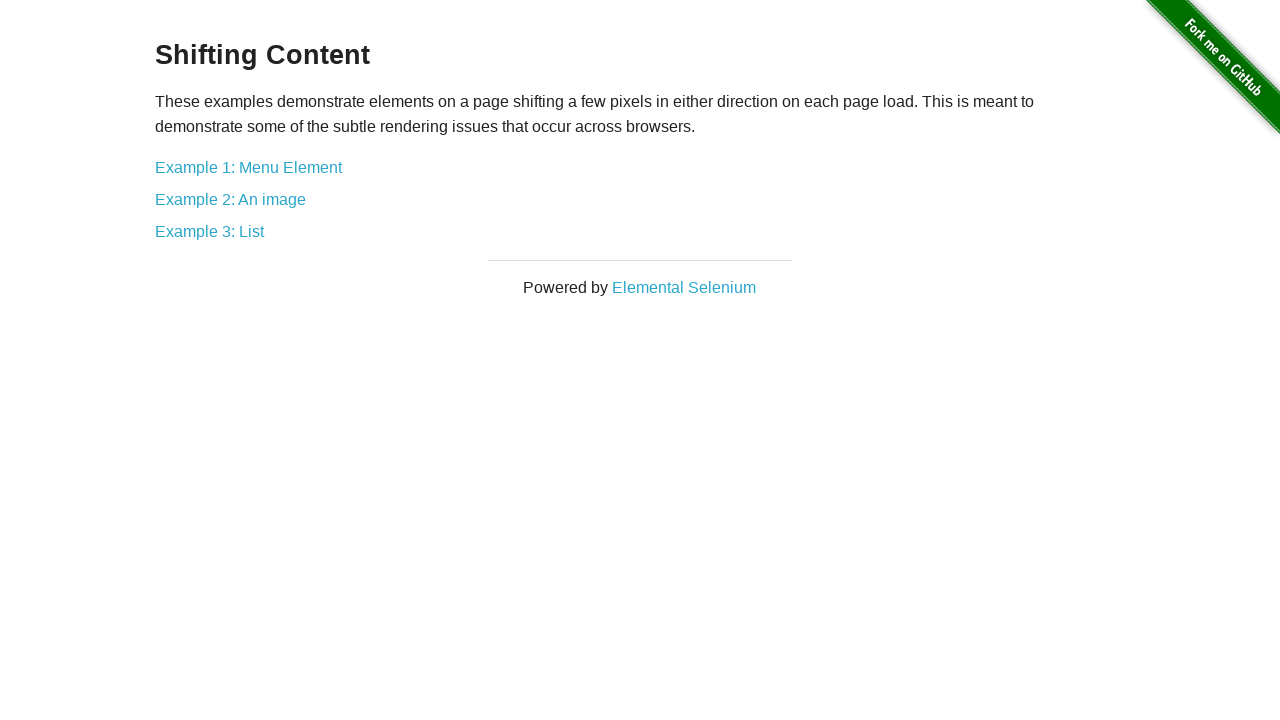

Navigated to shifting content page
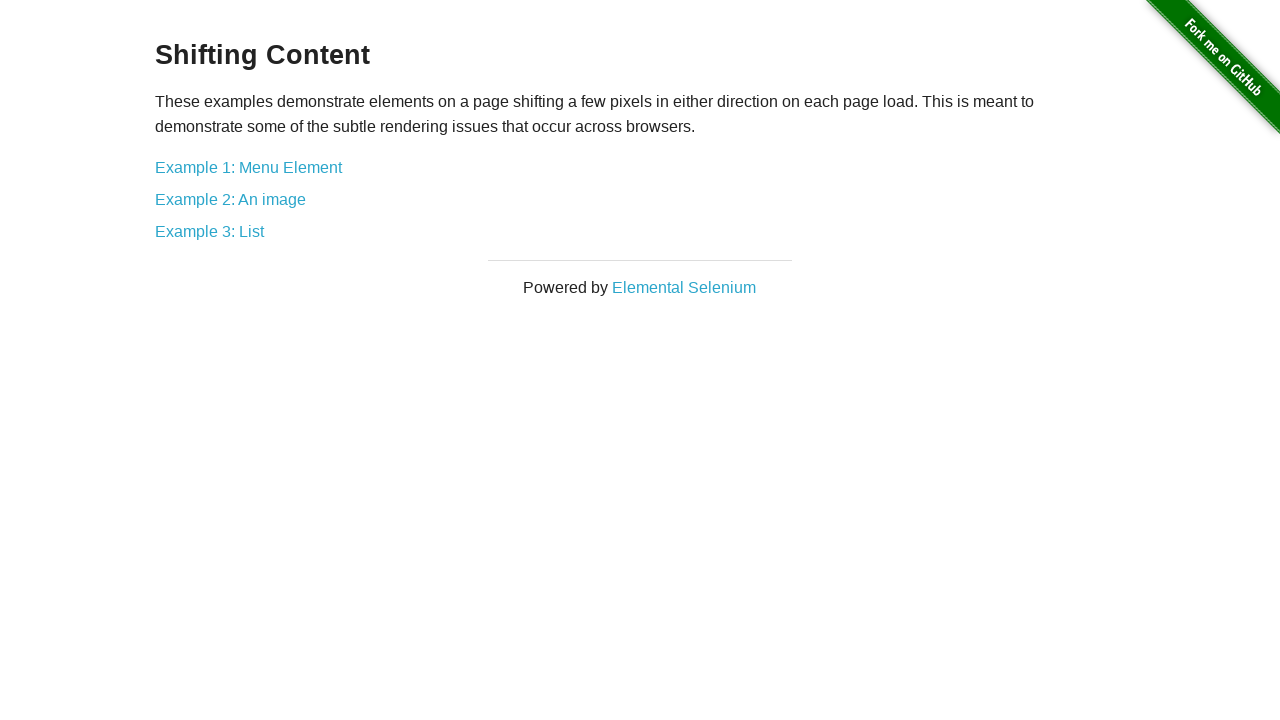

Shift+clicked on 'Example 1: Menu Element' link at (248, 167) on internal:text="Example 1: Menu Element"i
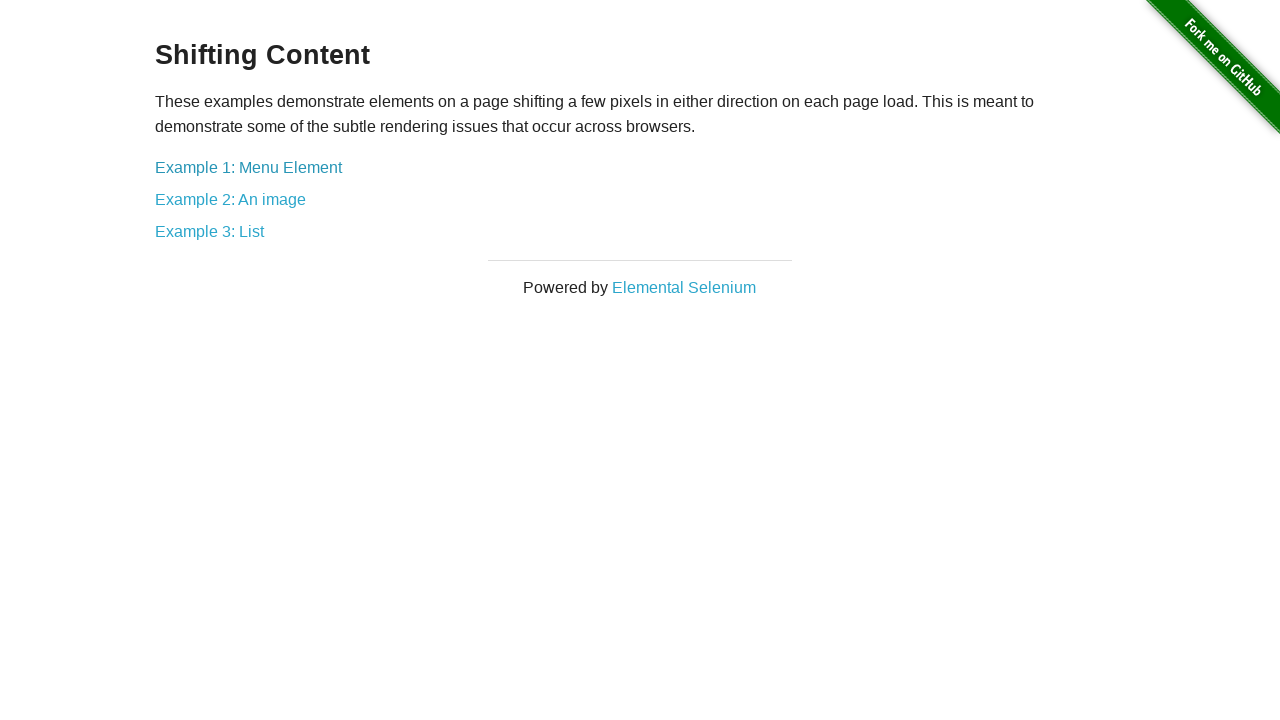

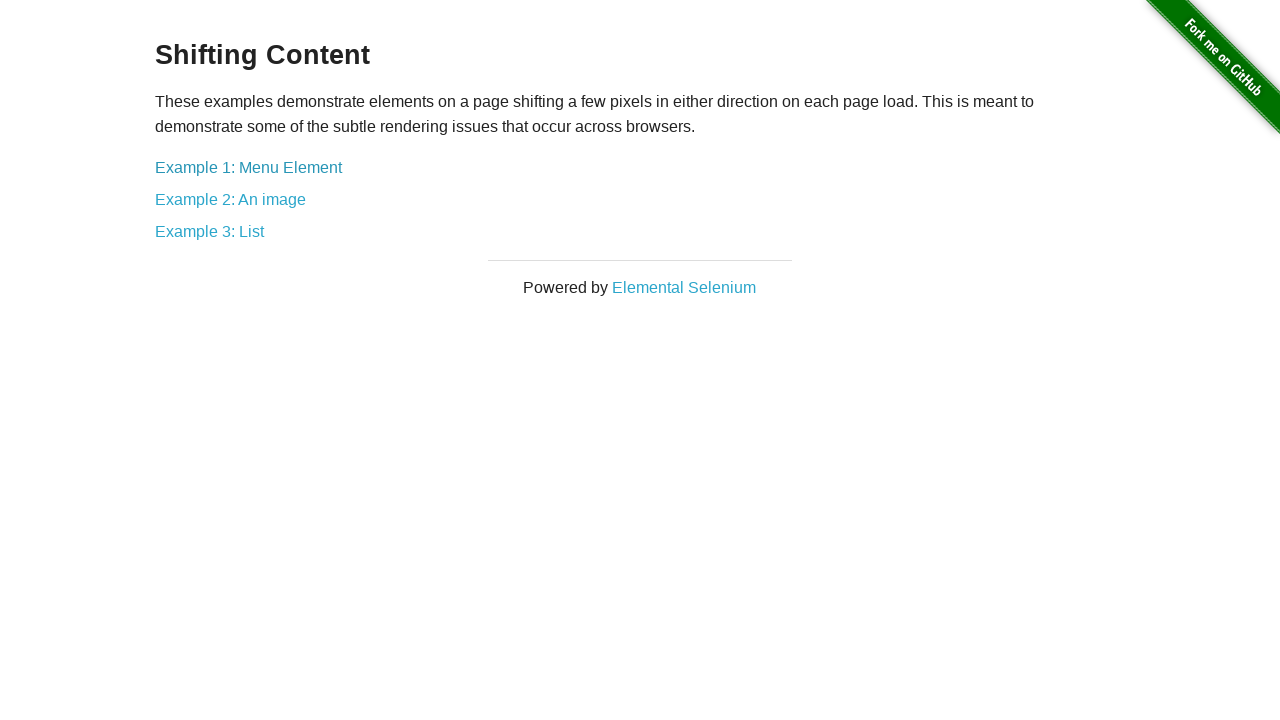